Tests form filling functionality by entering personal details including name, gender, experience, profession, tools, and continent selection

Starting URL: https://www.techlistic.com/p/selenium-practice-form.html

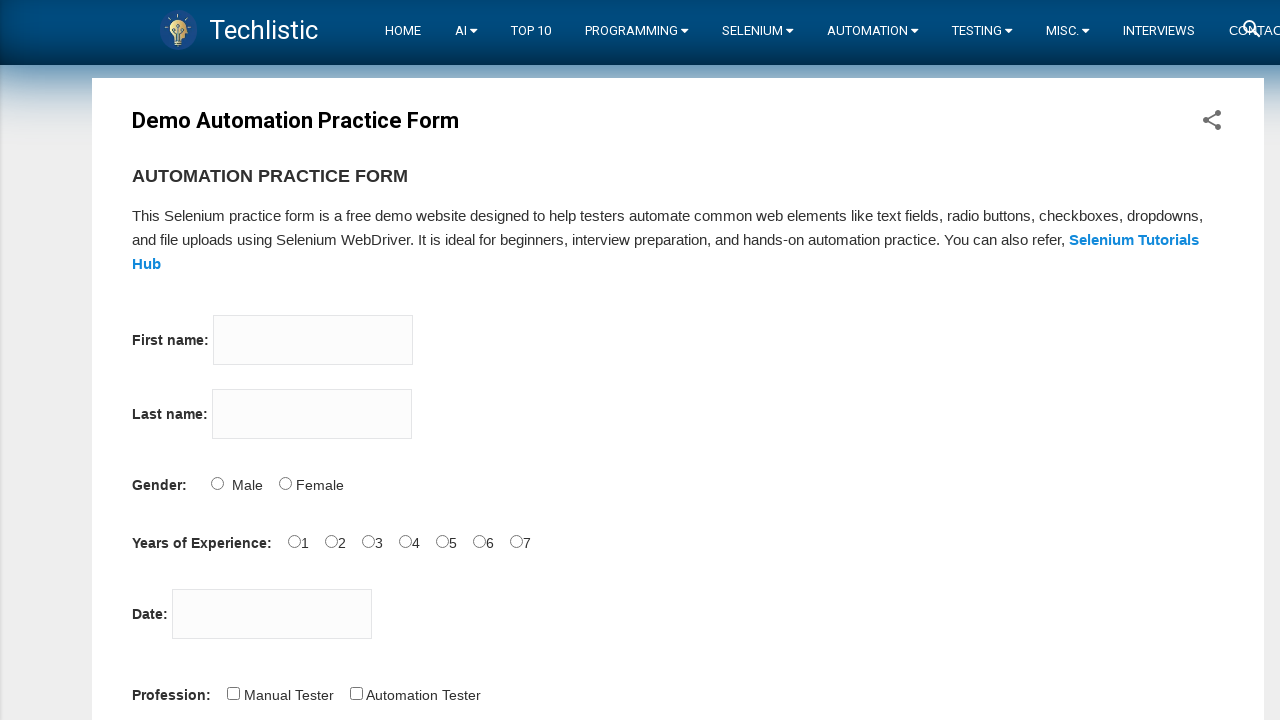

Filled firstname field with 'Ana' on [name='firstname']
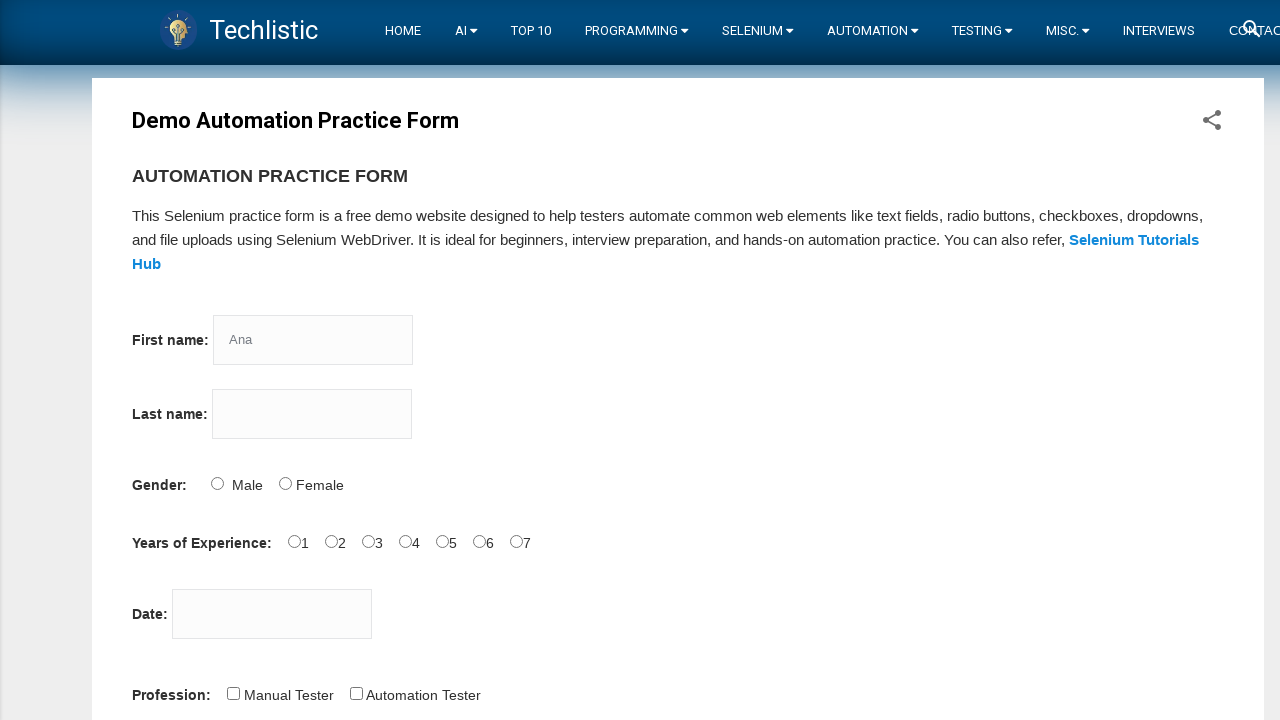

Filled lastname field with 'Pooh' on [name='lastname']
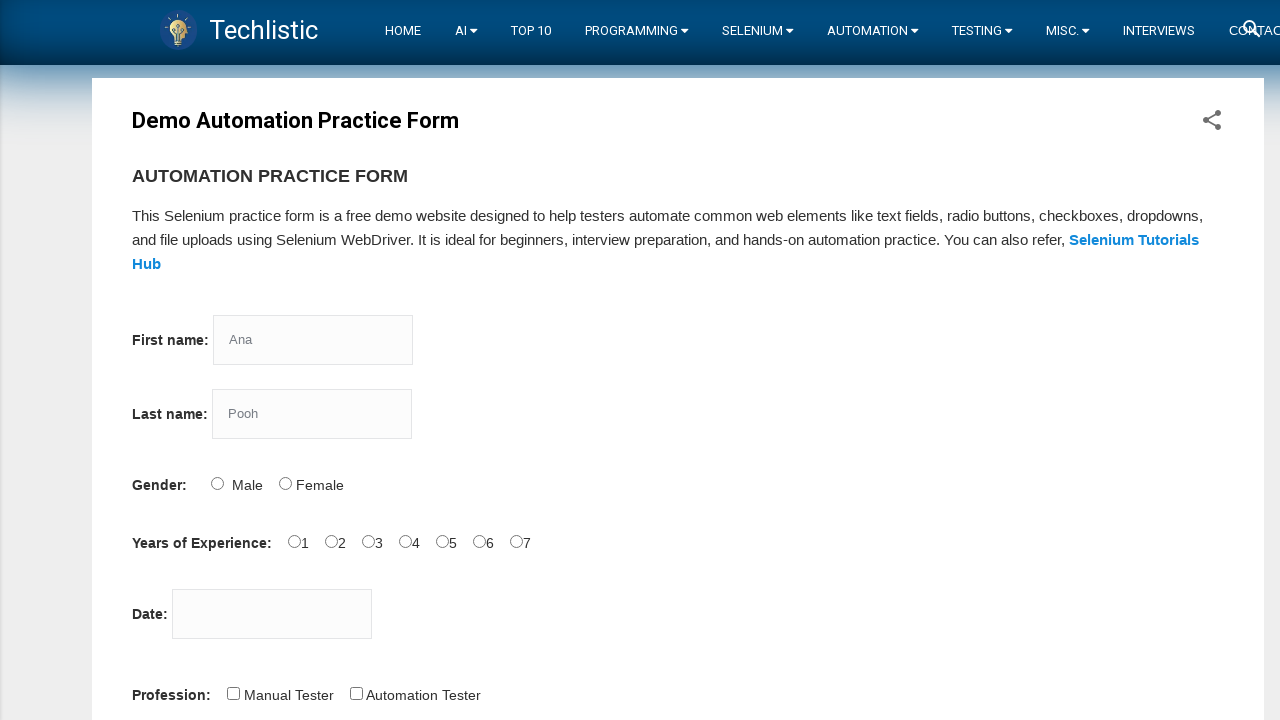

Selected Female gender option at (285, 483) on input[value='Female']
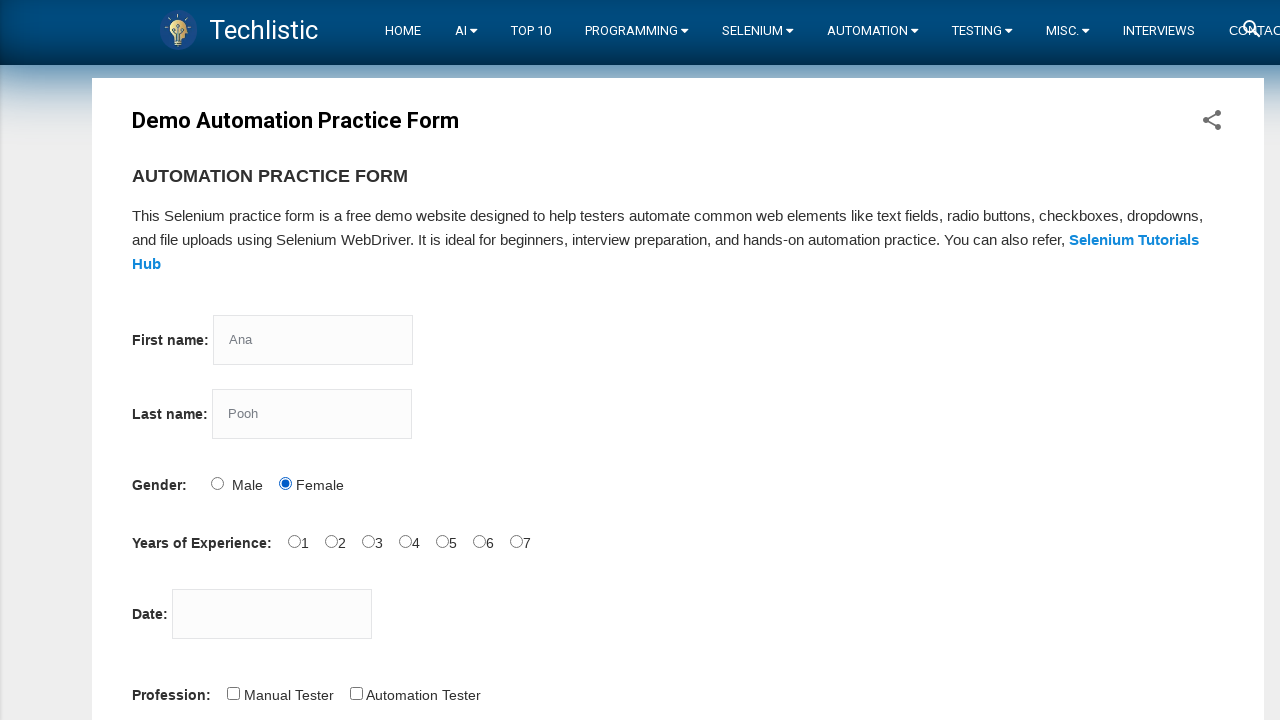

Selected 7 years of experience at (516, 541) on input[name='exp'][value='7']
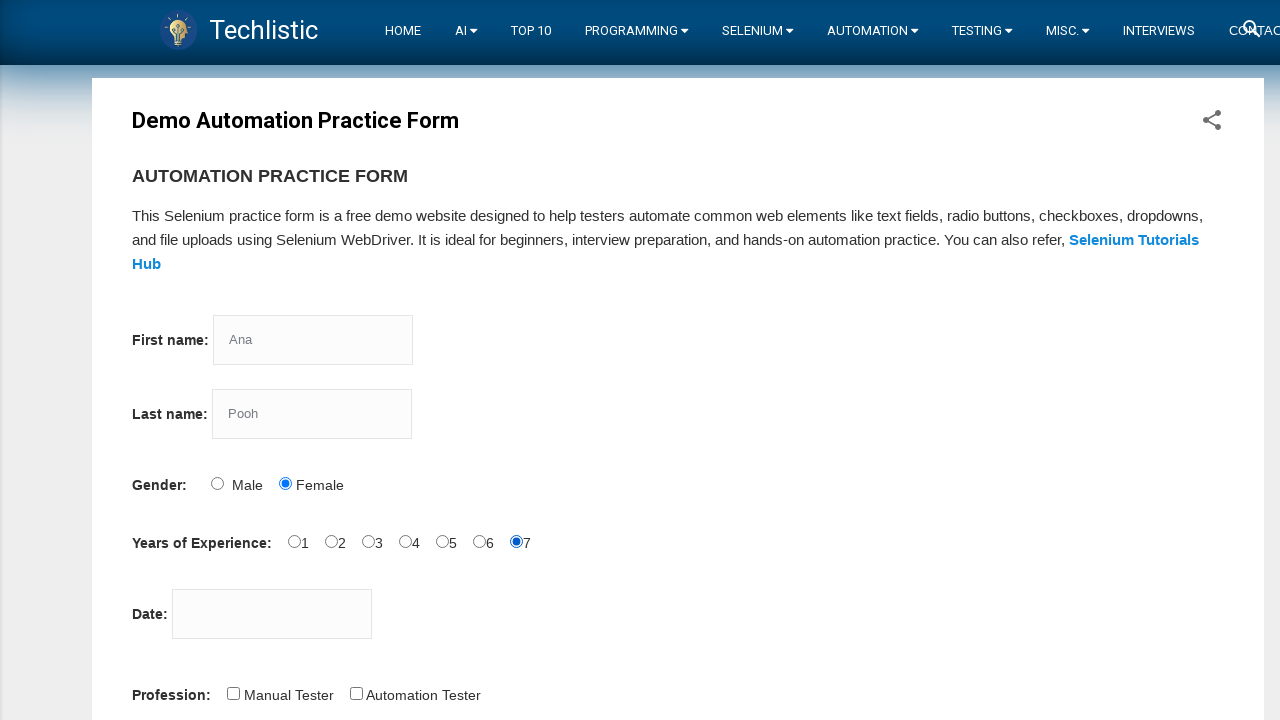

Selected Automation Tester profession at (356, 693) on input[value='Automation Tester']
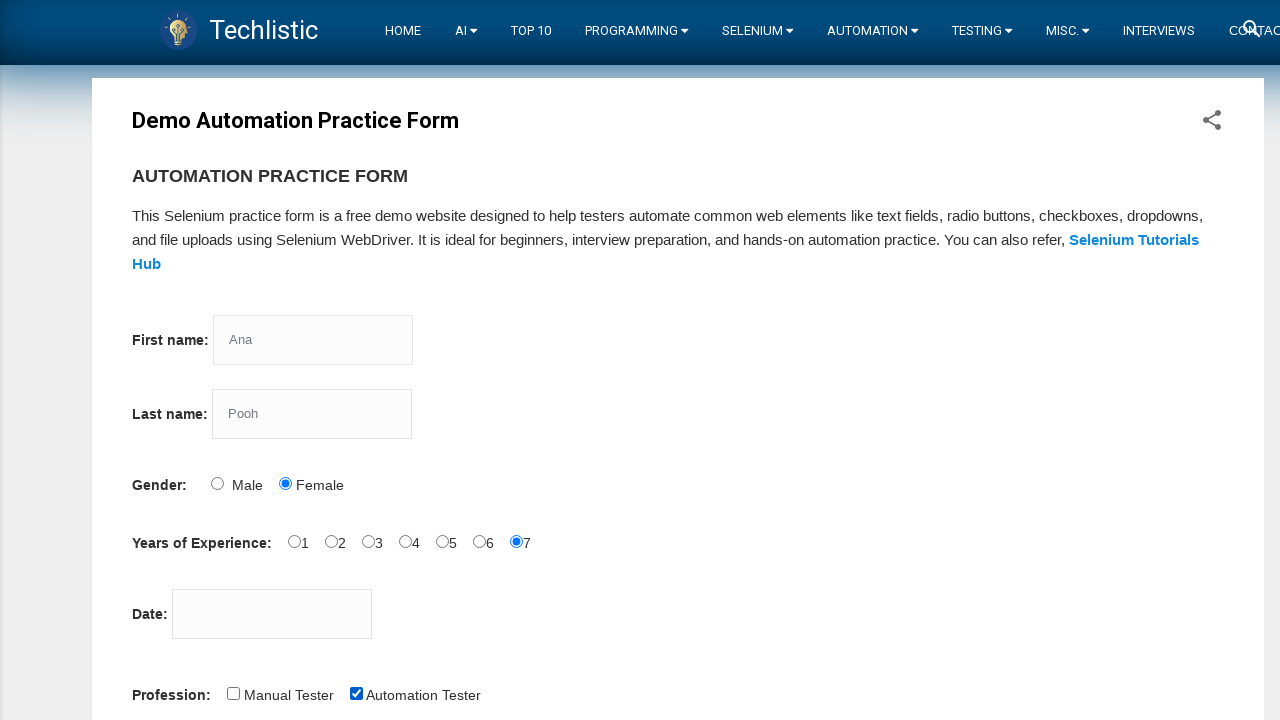

Selected Manual Tester profession at (233, 693) on input[value='Manual Tester']
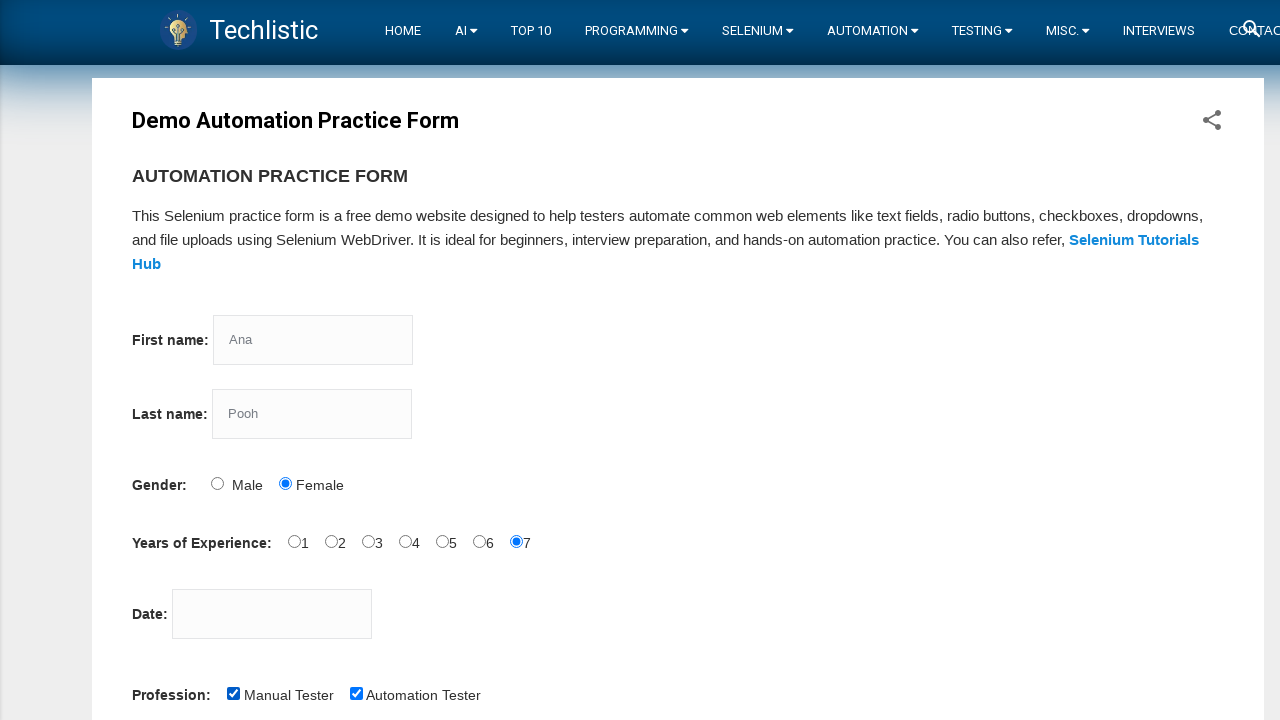

Selected Selenium Webdriver tool at (446, 360) on input[value='Selenium Webdriver']
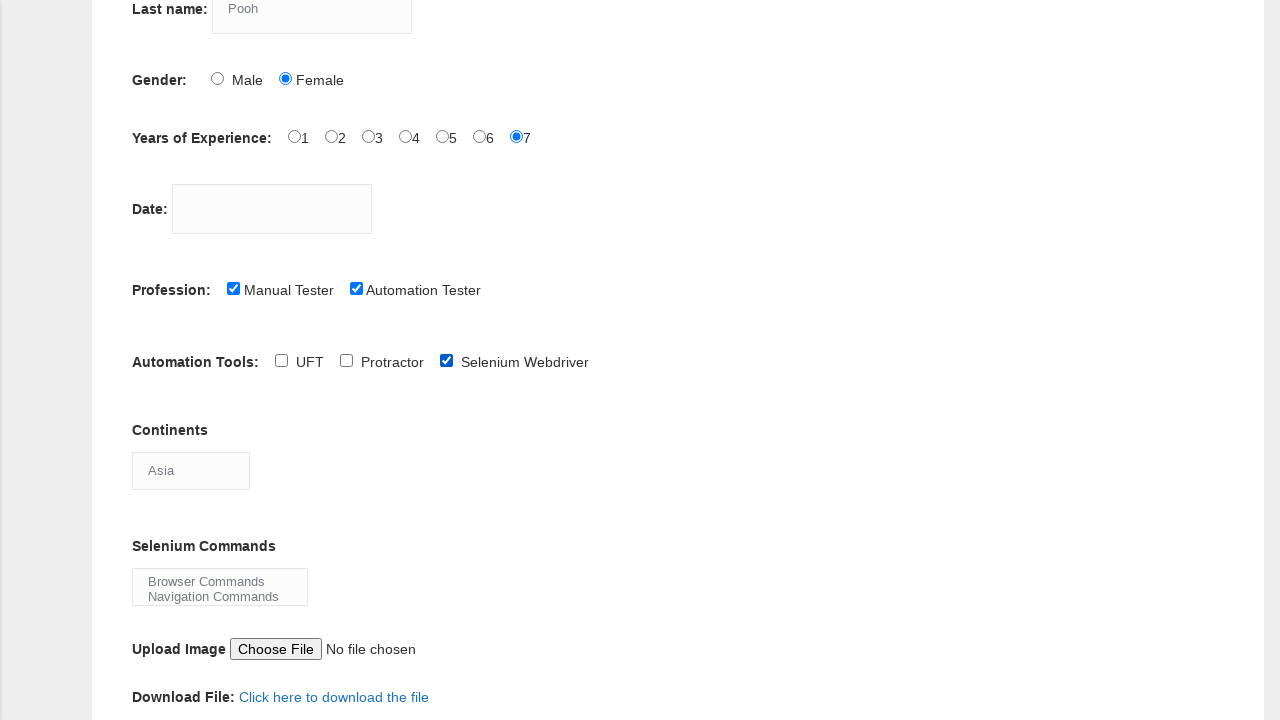

Selected Selenium IDE tool at (346, 360) on input[value='Selenium IDE']
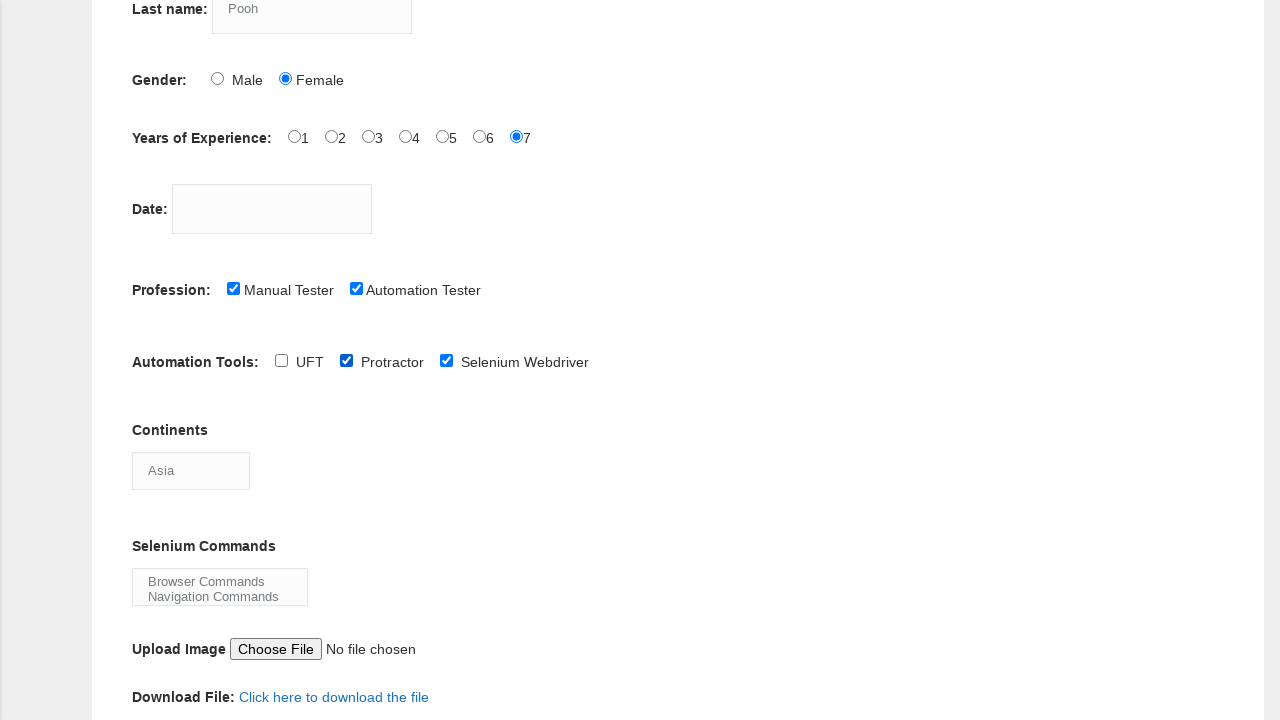

Selected Antartica from continents dropdown on [name='continents']
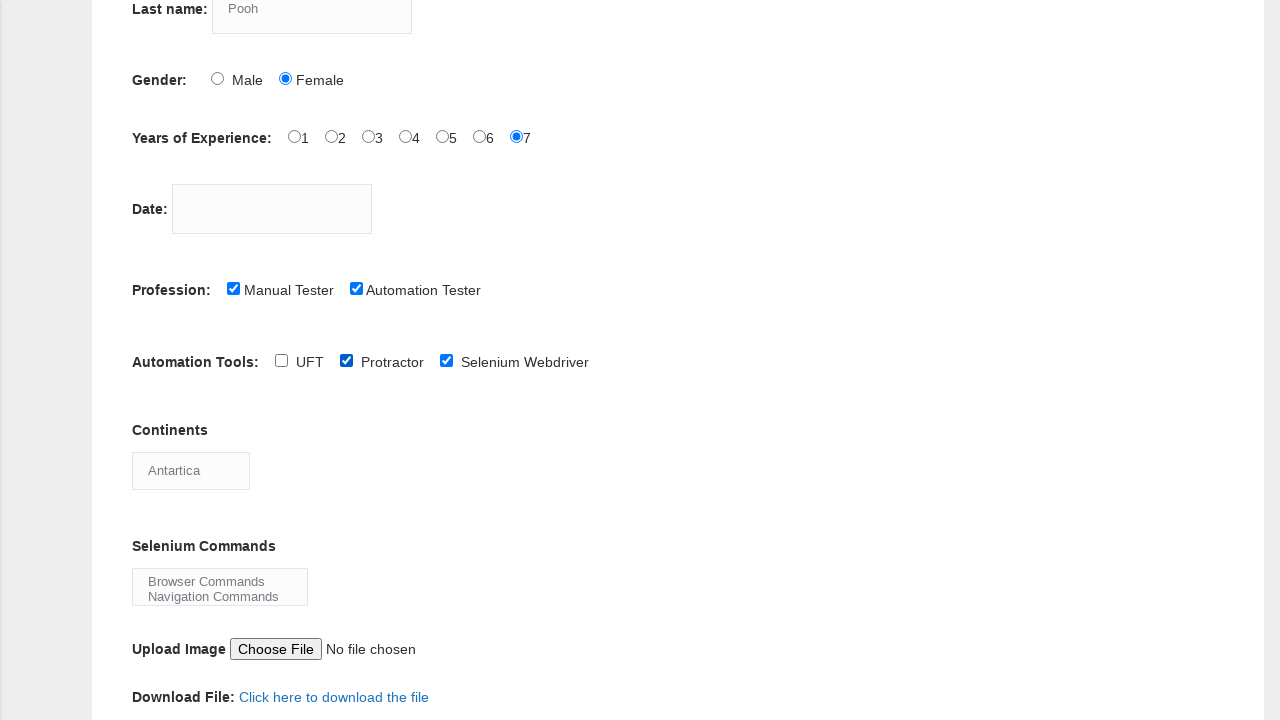

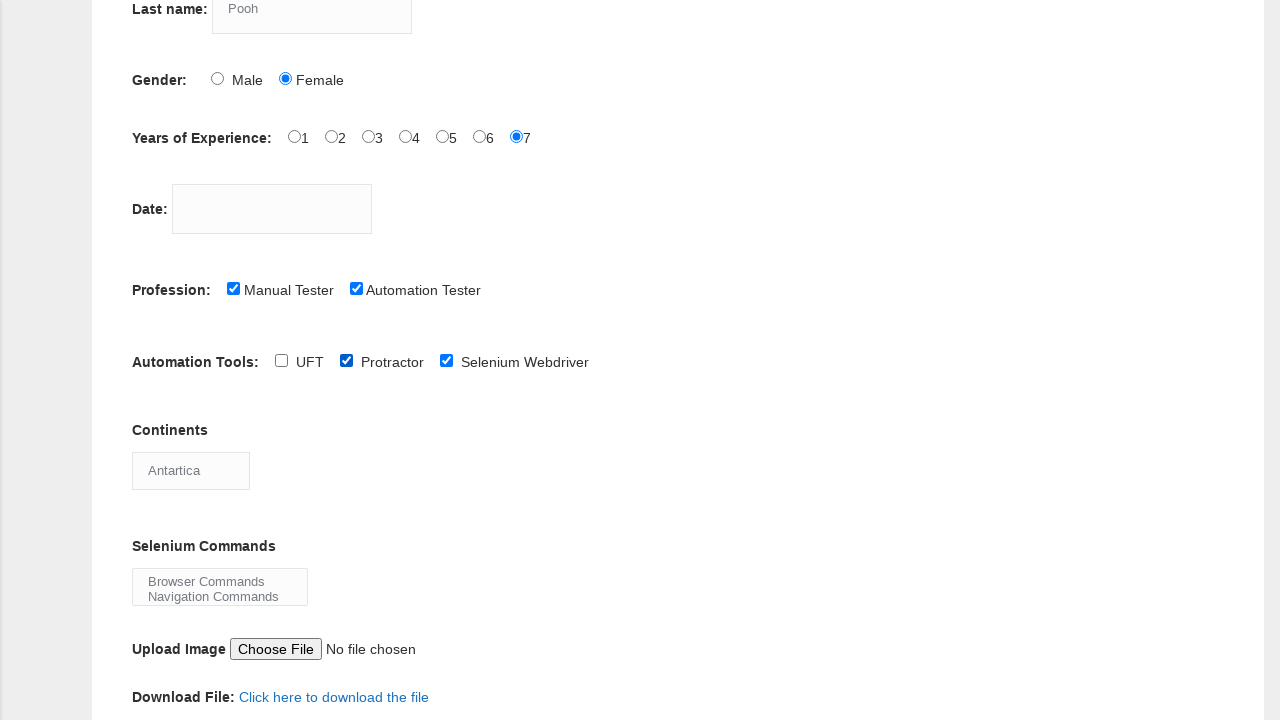